Tests navigation through various HTTP status code pages (200, 301, 404, 500) by clicking links and verifying URLs, using the "here" link to return to the status codes page

Starting URL: https://the-internet.herokuapp.com/redirector

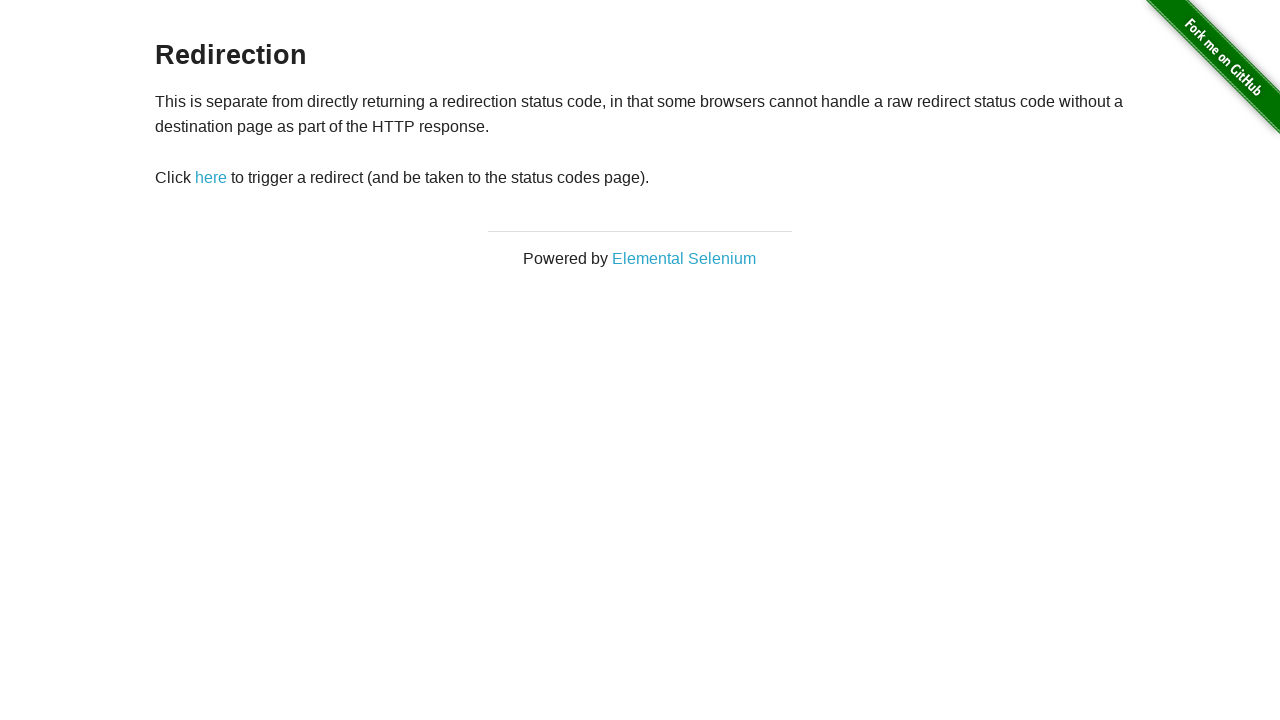

Clicked 'here' link to navigate to status codes page at (211, 178) on a:text('here')
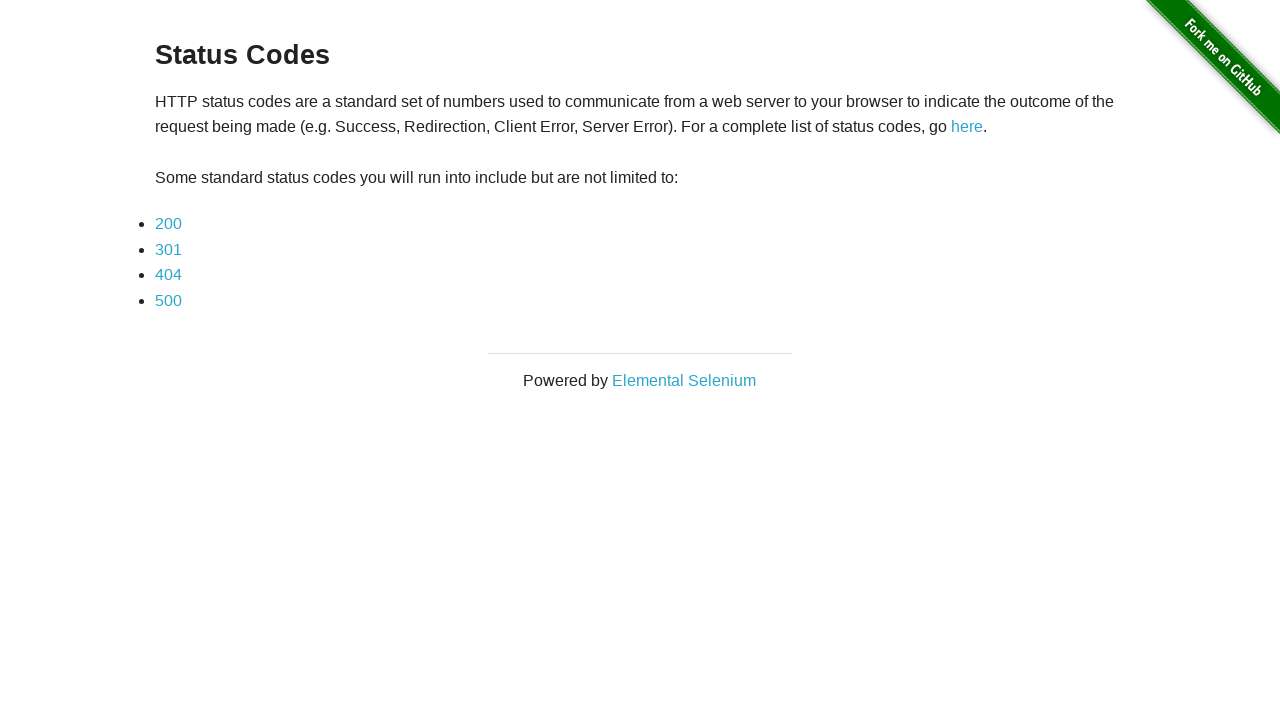

Navigated to status codes page
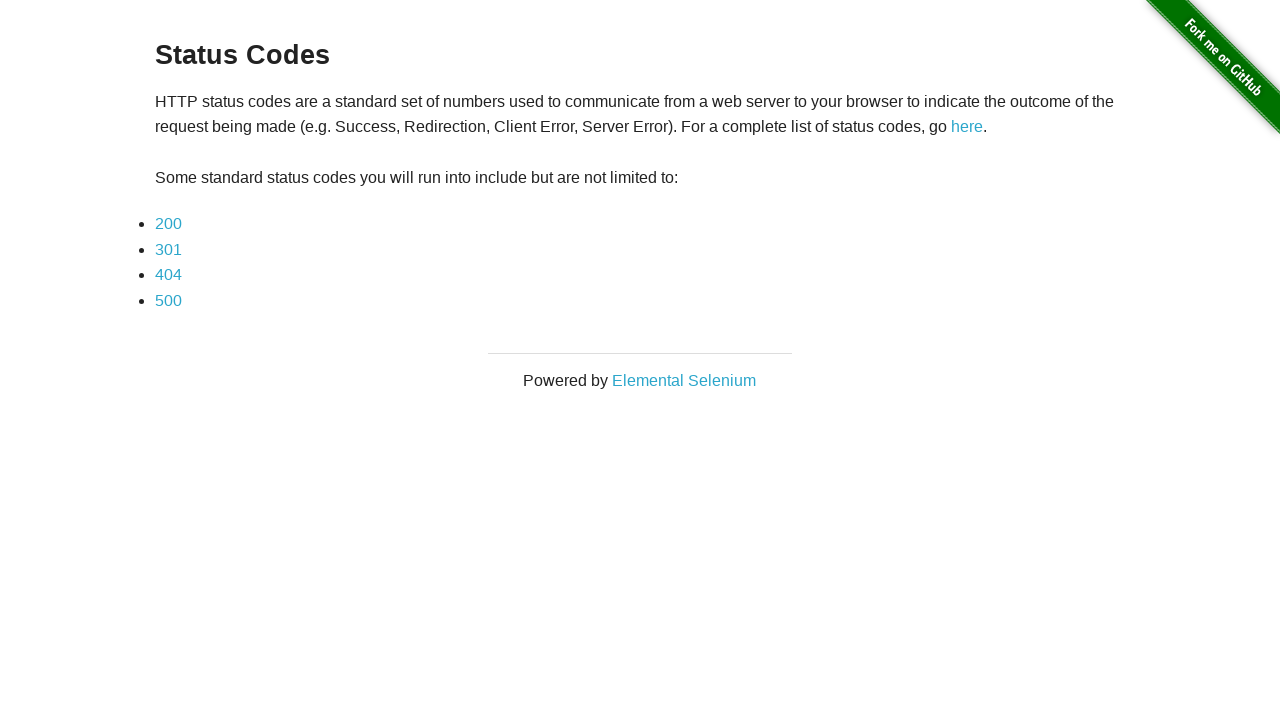

Clicked 200 status code link at (168, 224) on a:text('200')
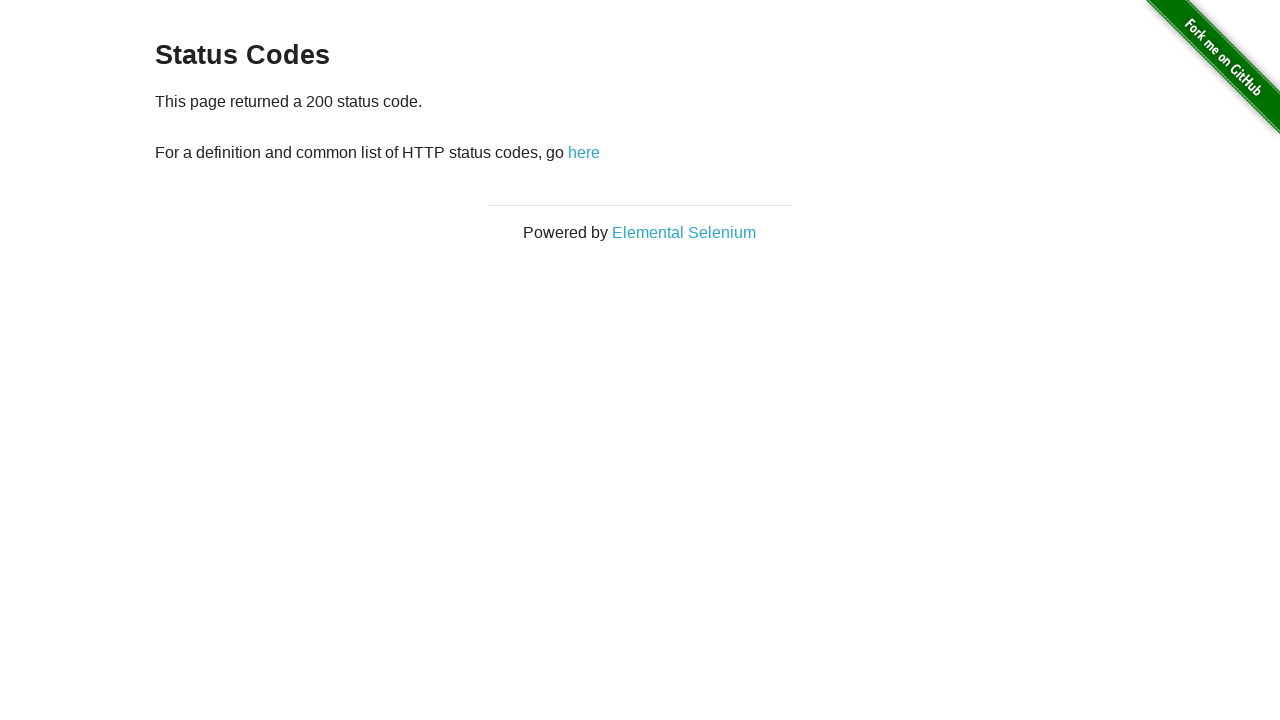

Loaded 200 status code page
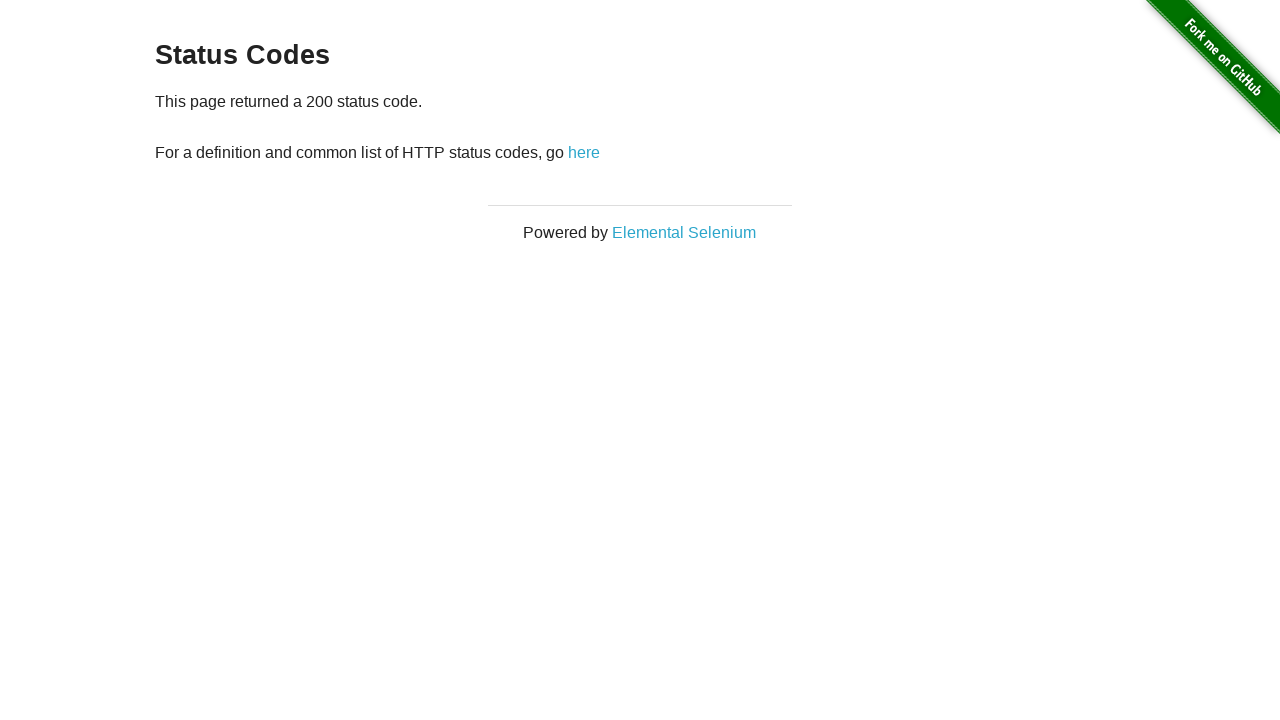

Navigated back to status codes page
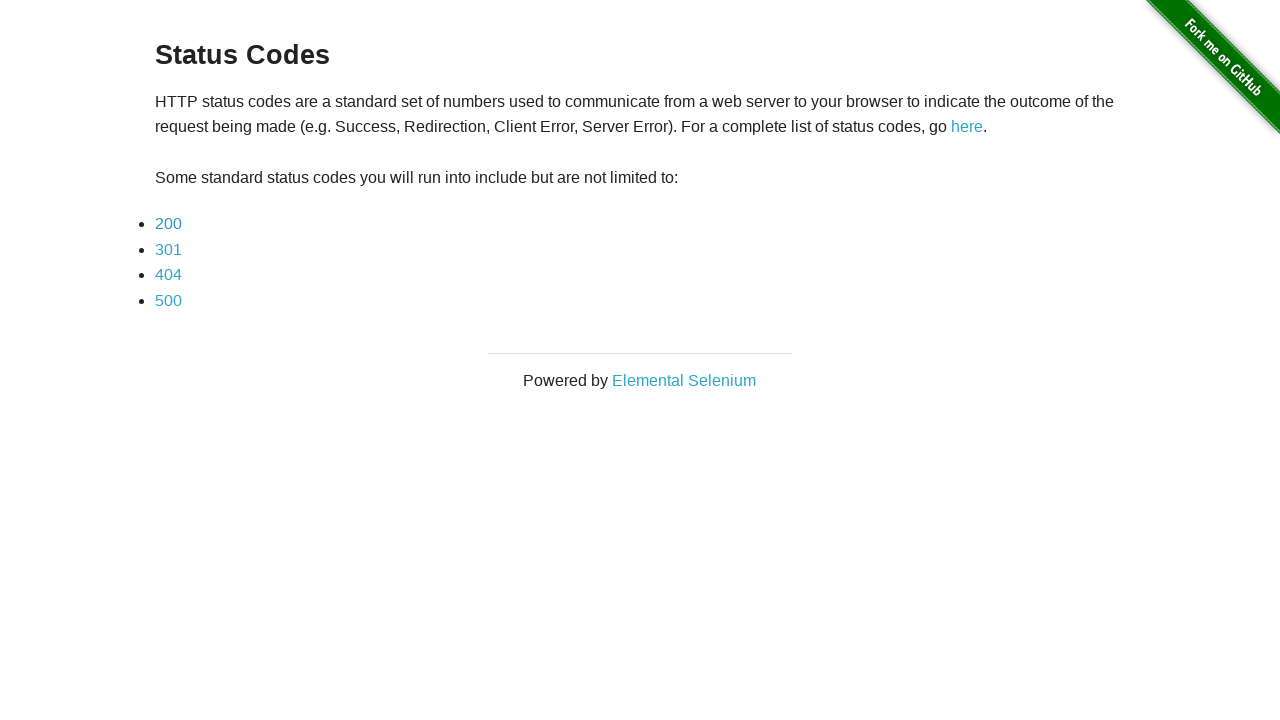

Clicked 301 status code link at (168, 249) on a:text('301')
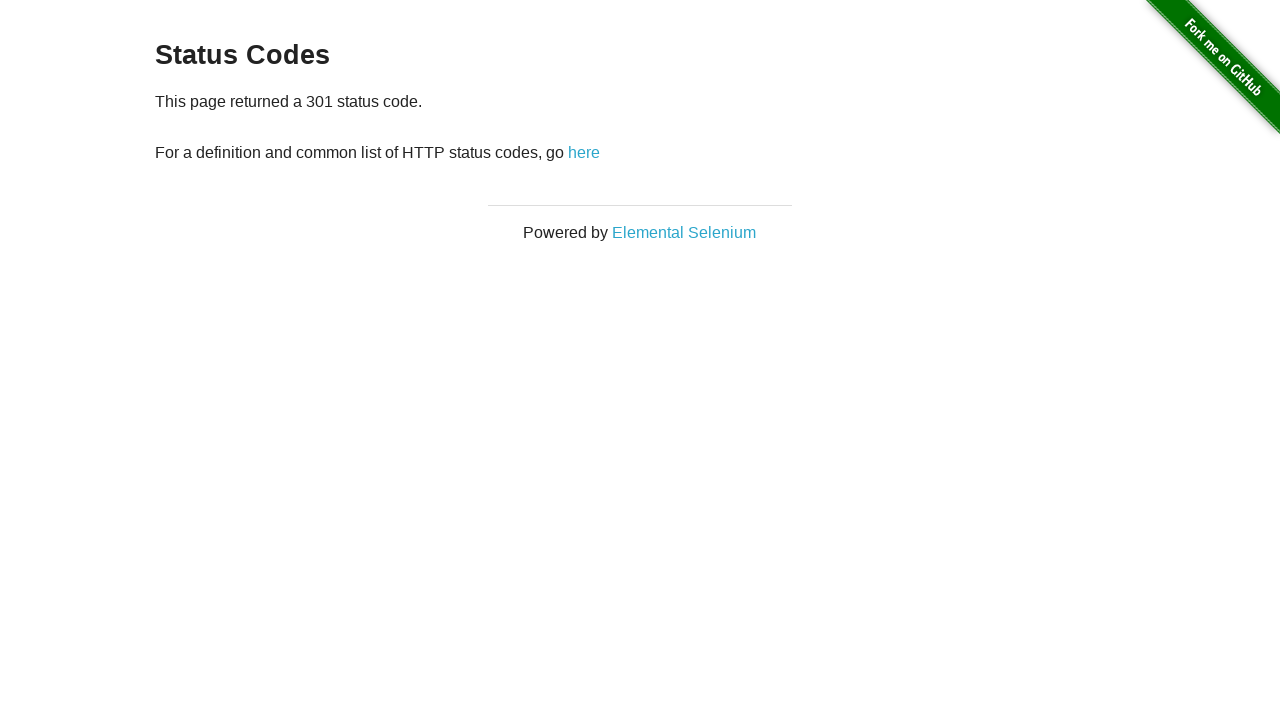

Loaded 301 status code page
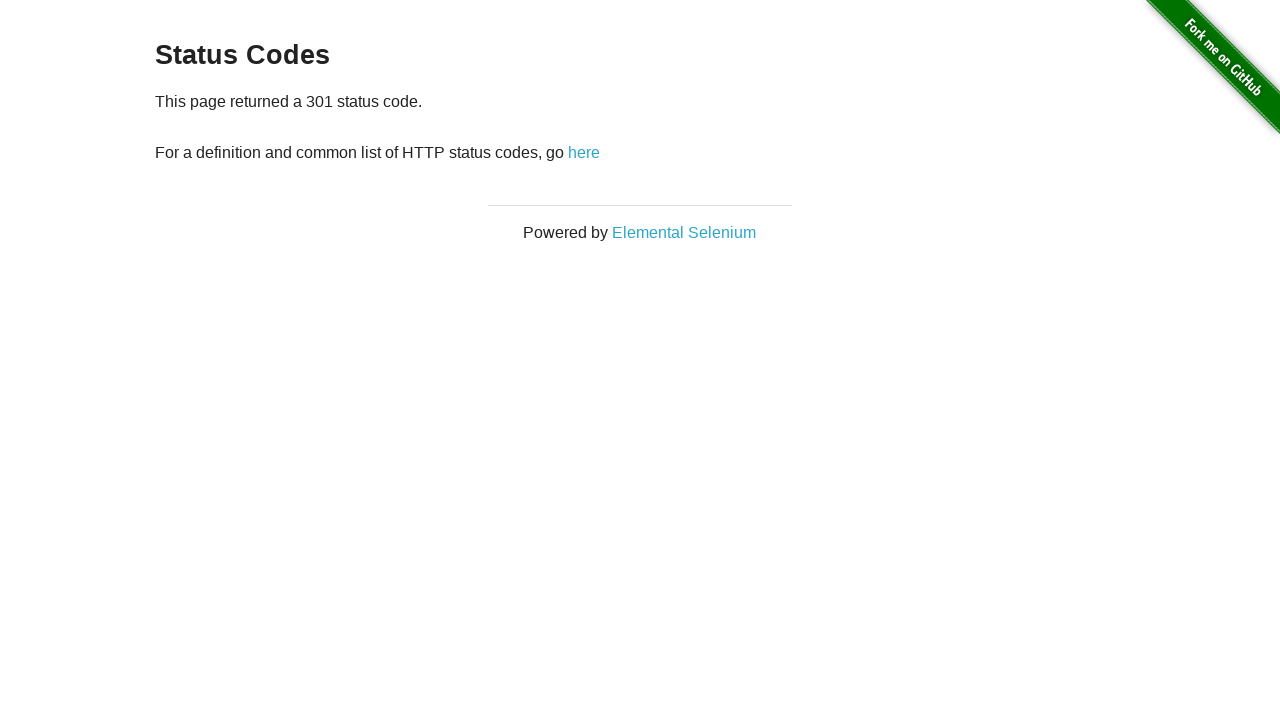

Clicked 'here' link to return to status codes page from 301 at (584, 152) on a:text('here')
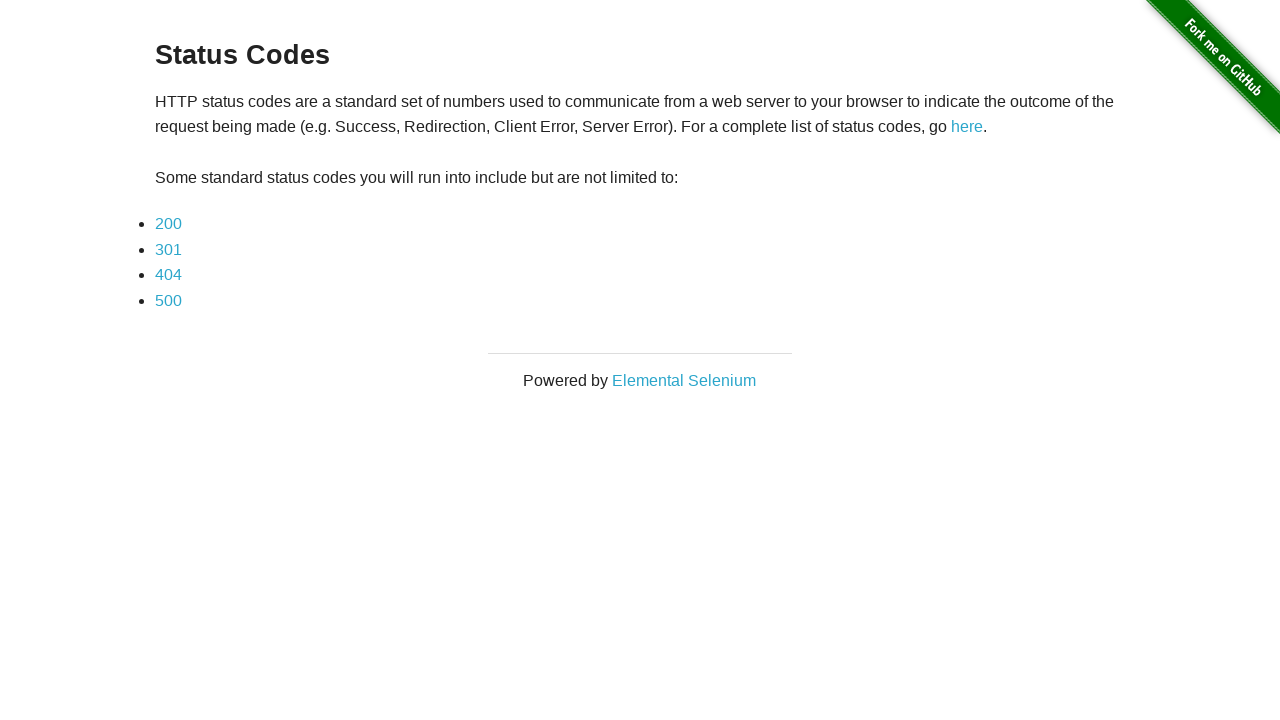

Clicked 404 status code link at (168, 275) on a:text('404')
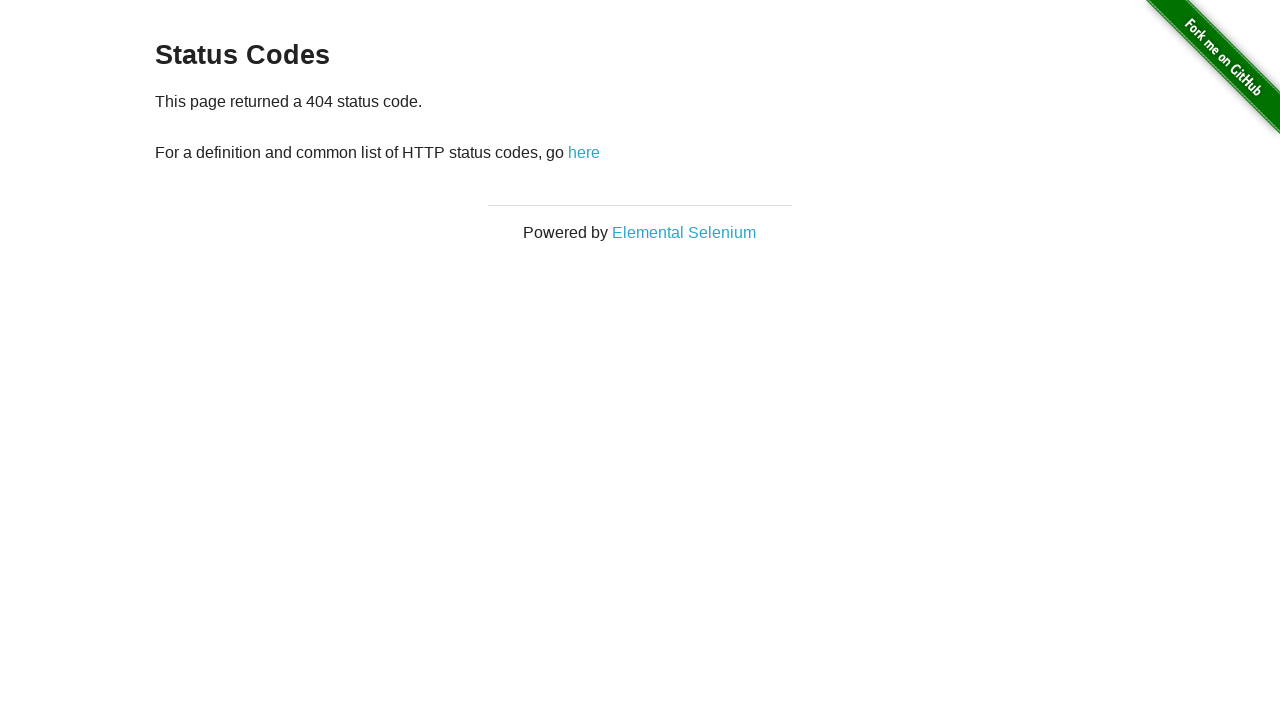

Loaded 404 status code page
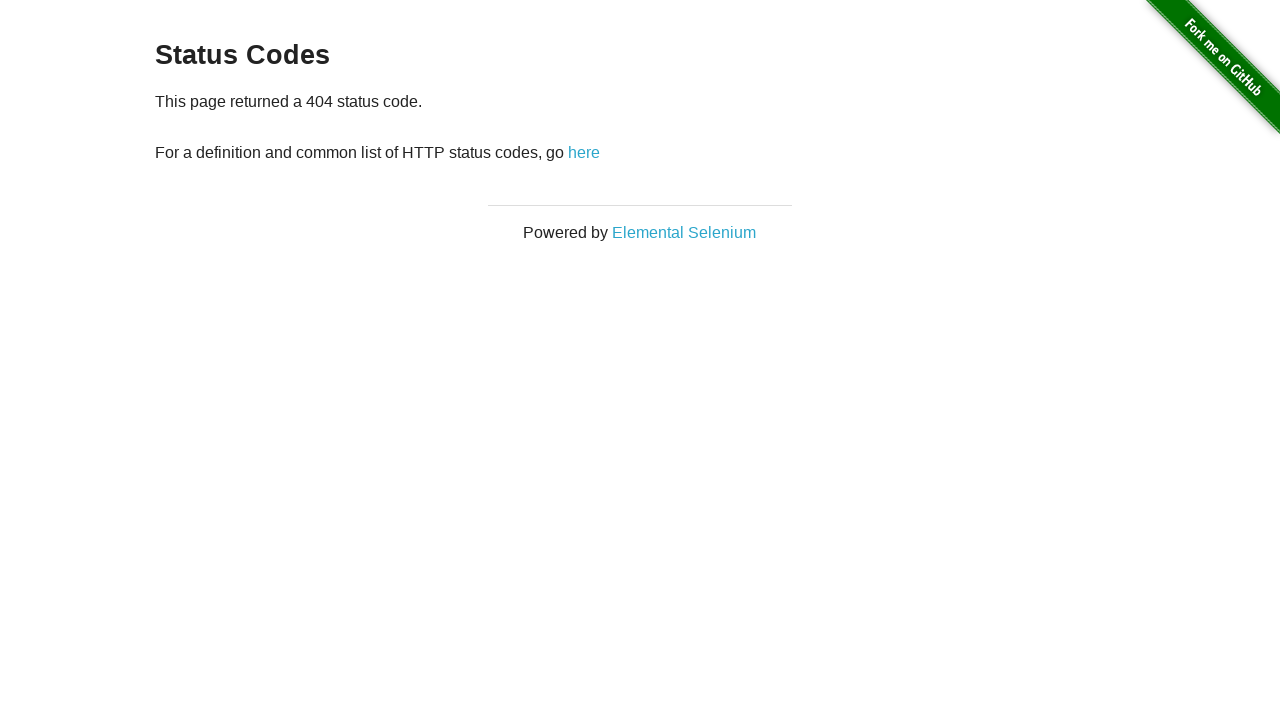

Clicked 'here' link to return to status codes page from 404 at (584, 152) on a:text('here')
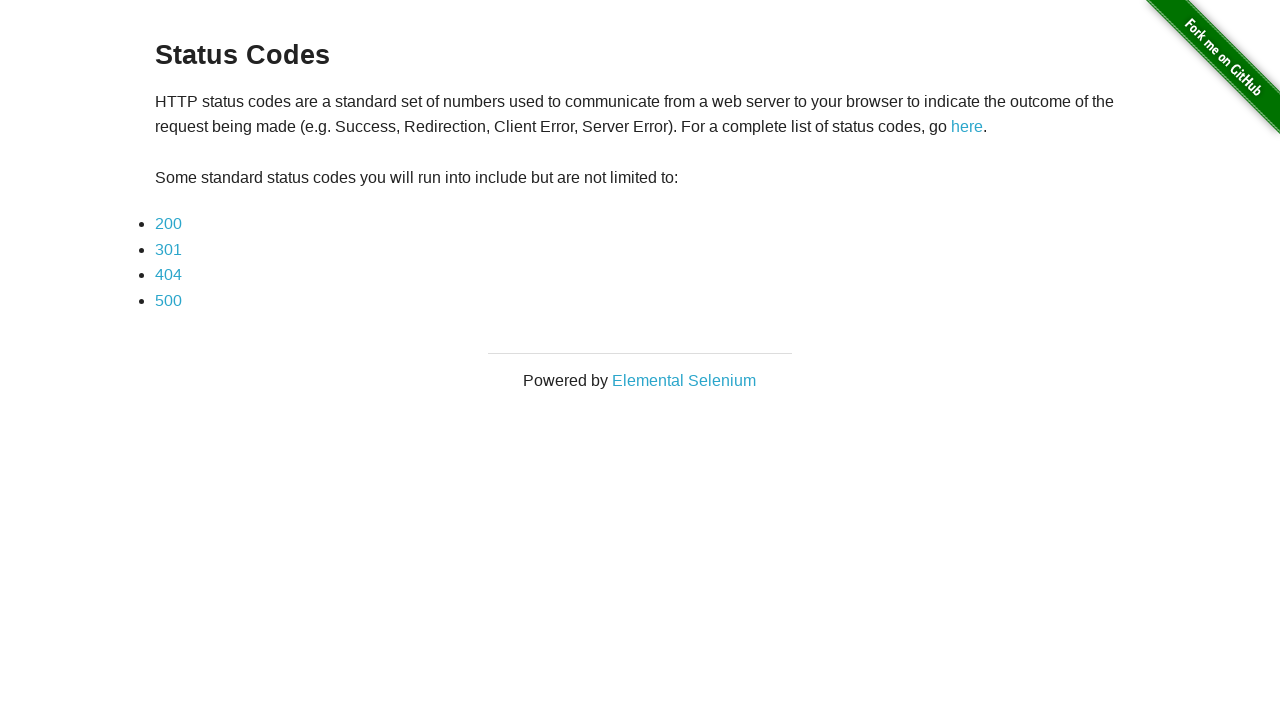

Clicked 500 status code link at (168, 300) on a:text('500')
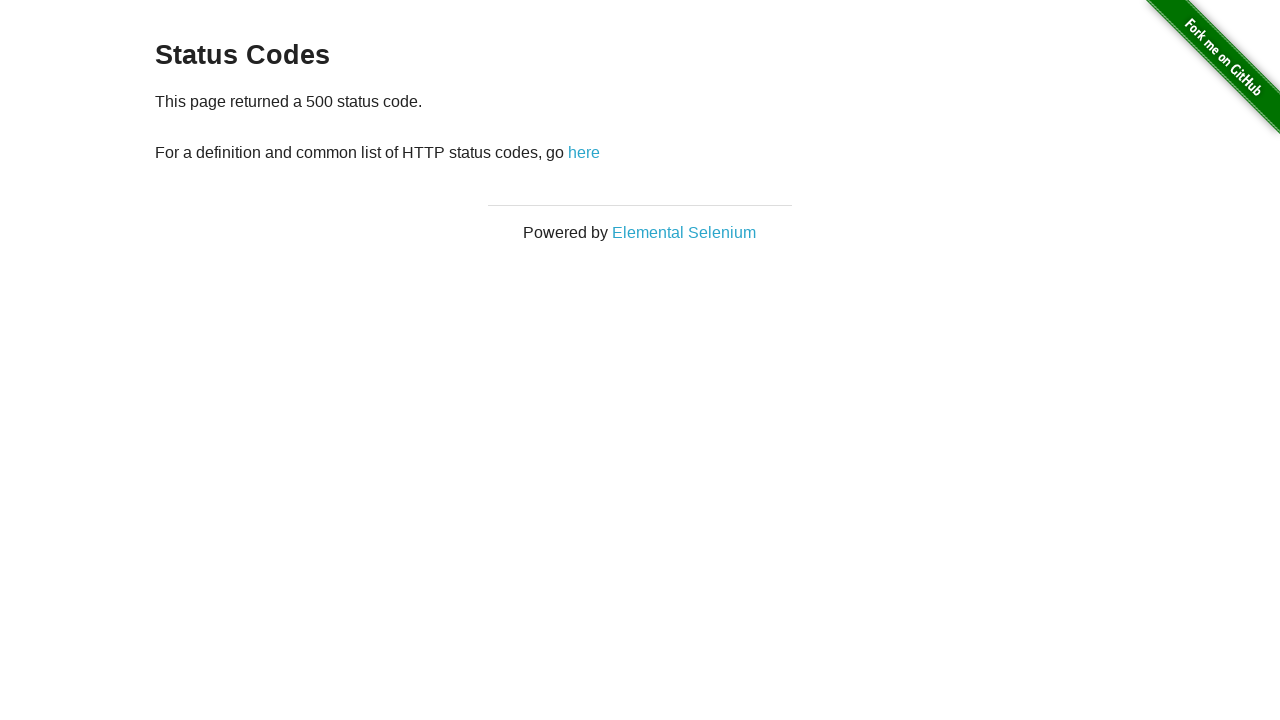

Loaded 500 status code page
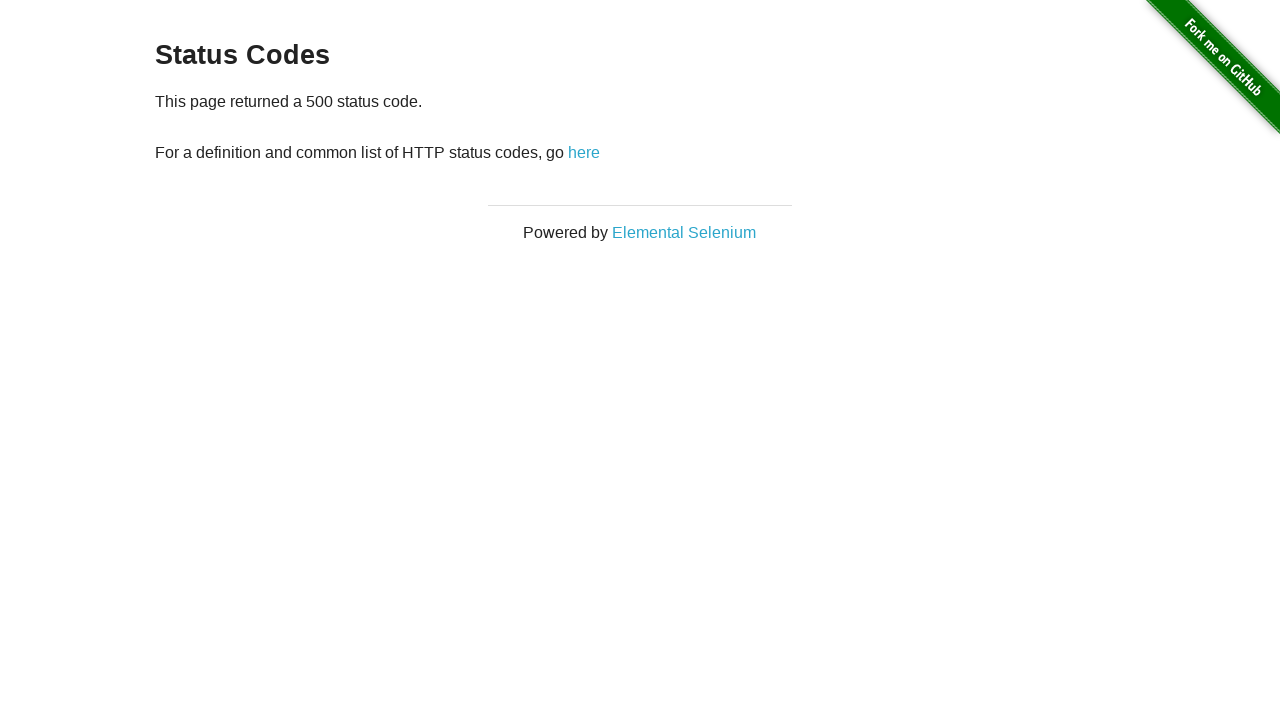

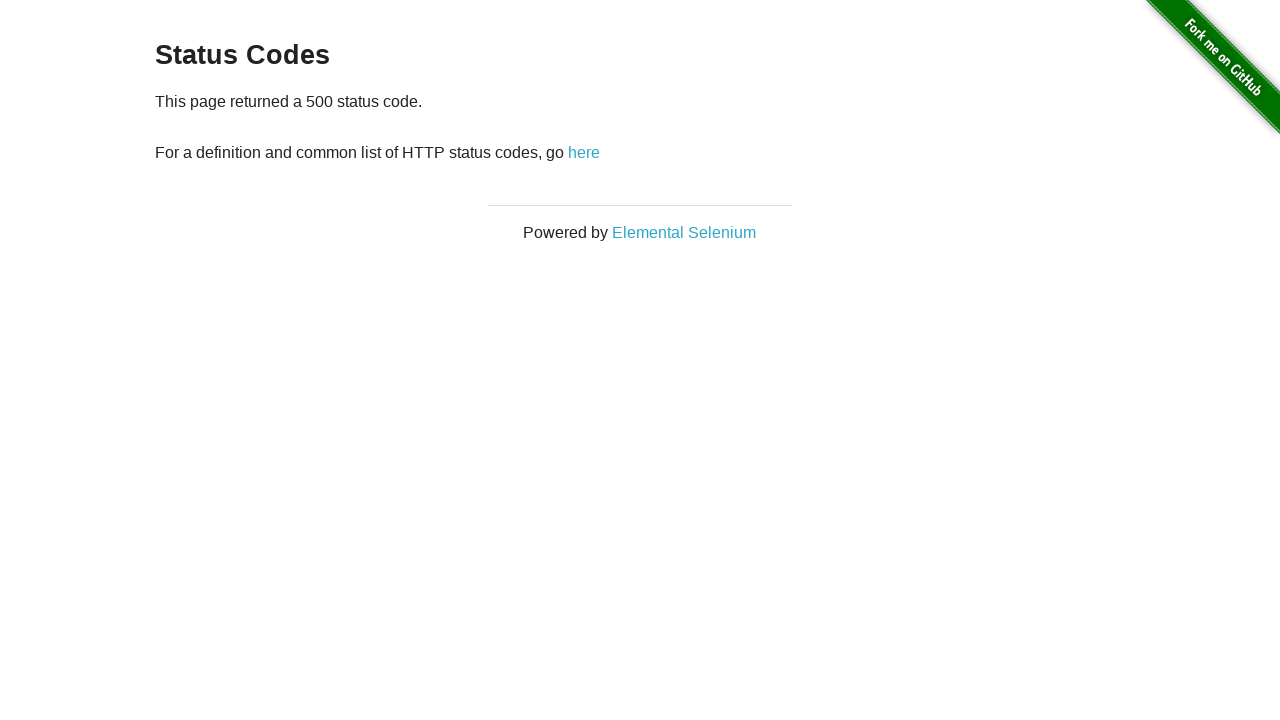